Tests dynamic form controls by clicking Remove and Enable buttons, then verifying that elements are properly removed/added and enabled/disabled

Starting URL: https://the-internet.herokuapp.com/dynamic_controls

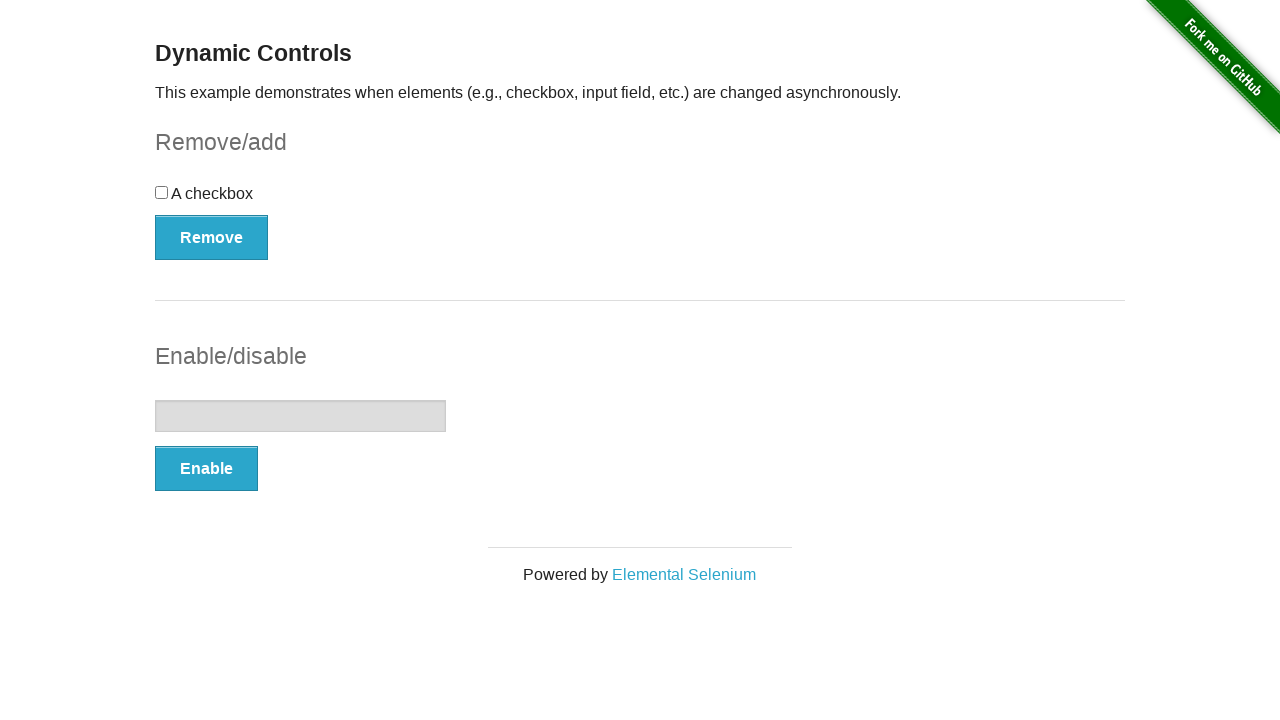

Navigated to dynamic controls page
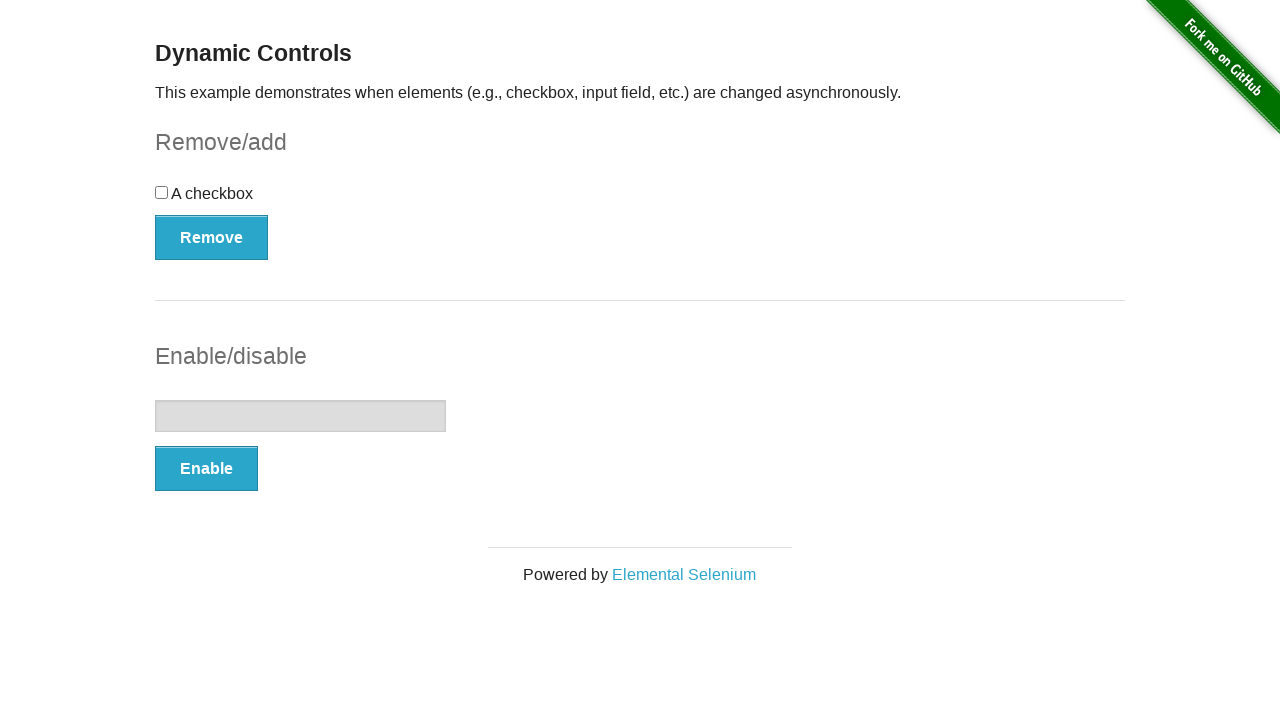

Clicked Remove button at (212, 237) on xpath=//*[text()='Remove']
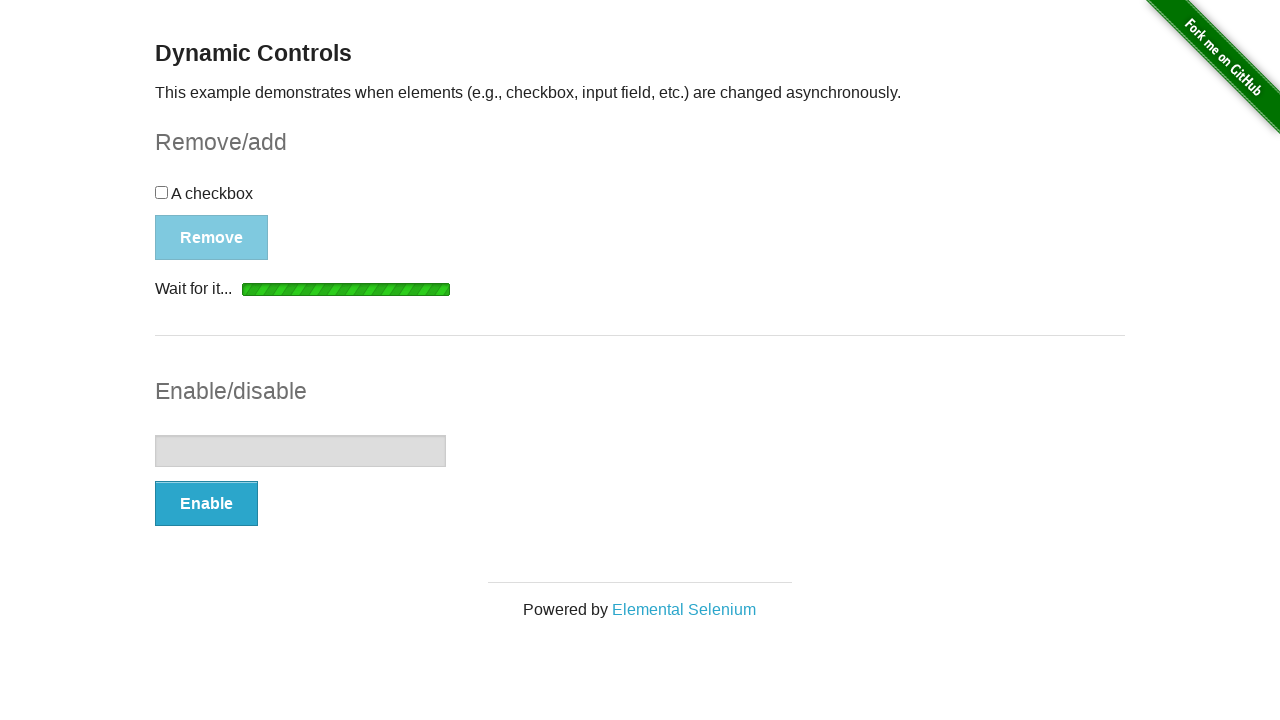

Message appeared after clicking Remove
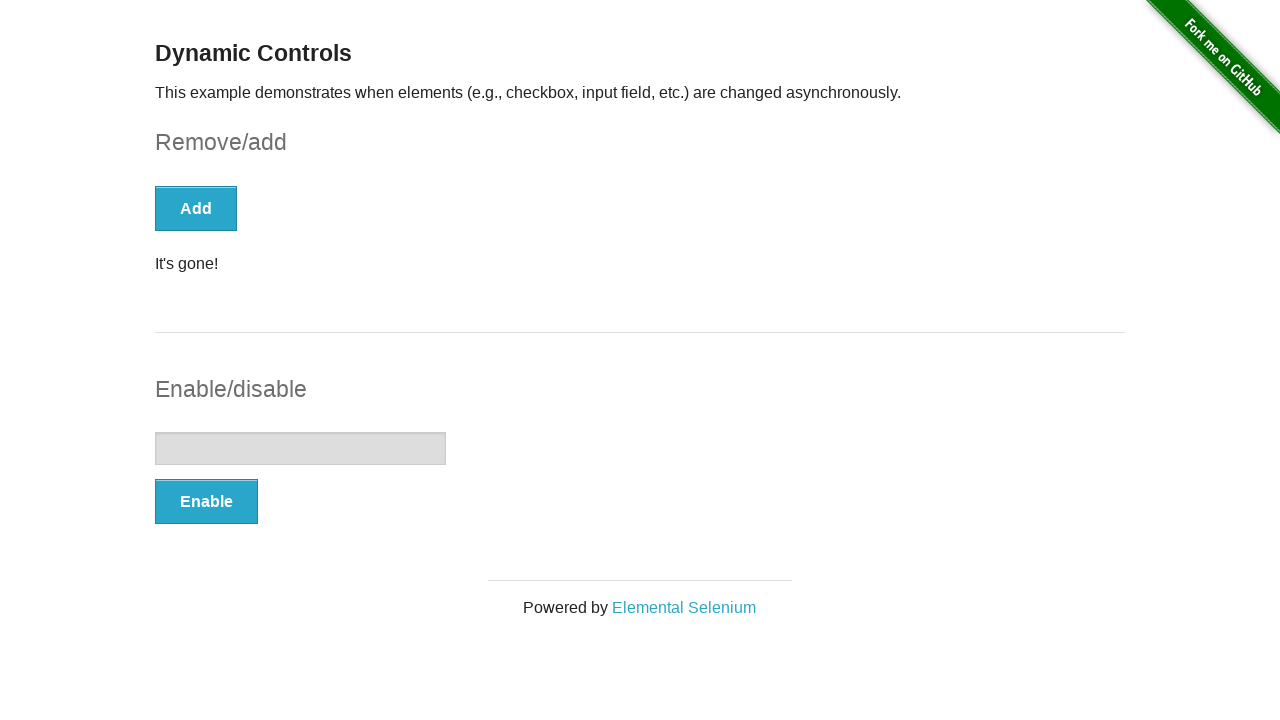

Verified text input is disabled
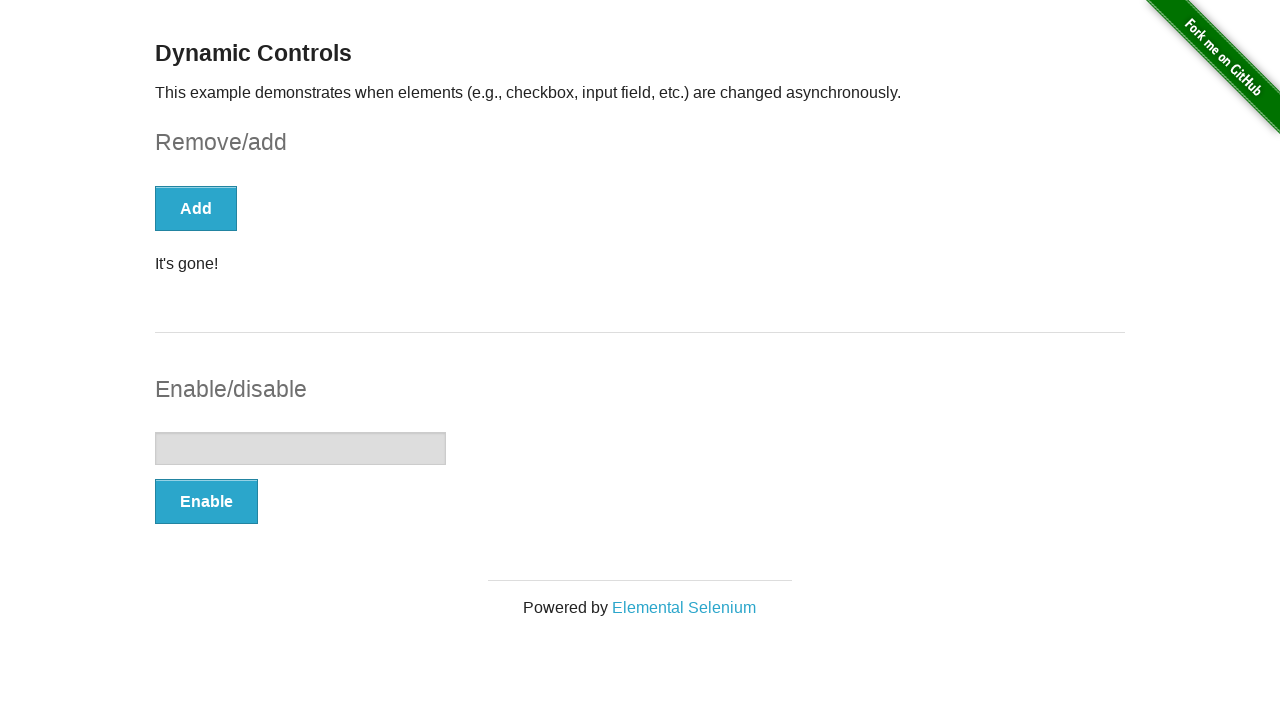

Clicked Enable button at (206, 501) on xpath=//*[text()='Enable']
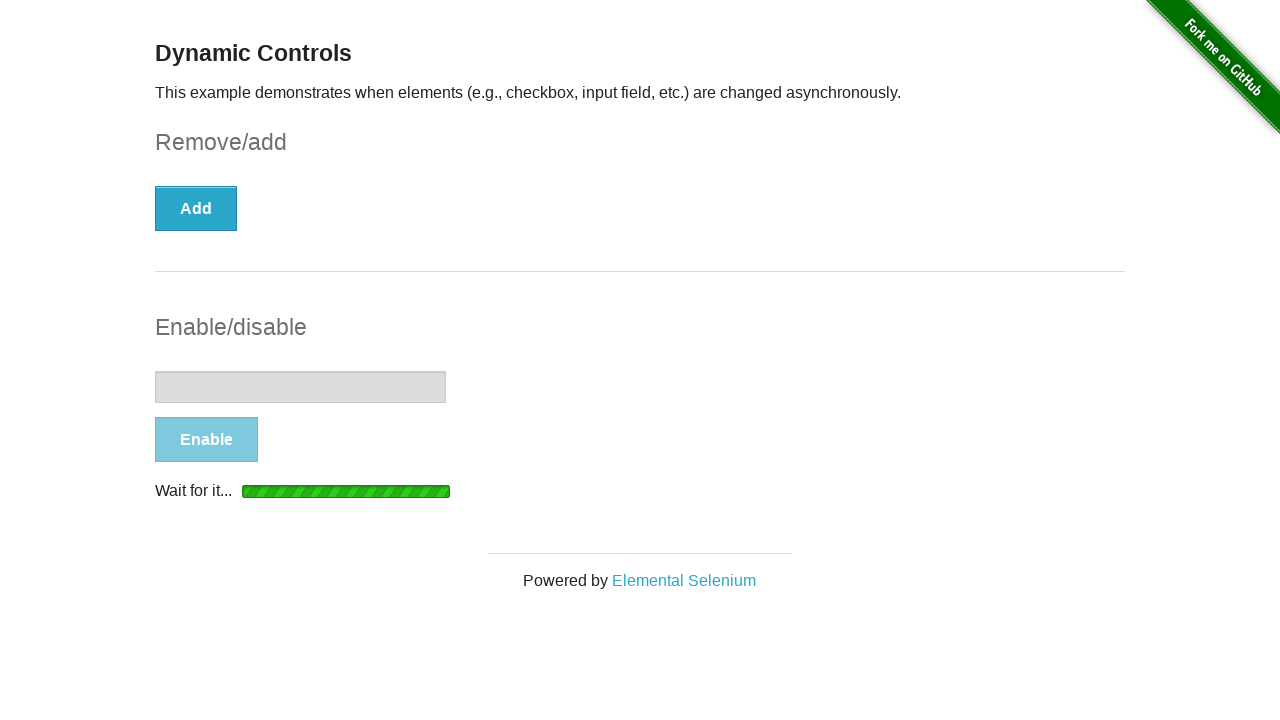

Message appeared after clicking Enable
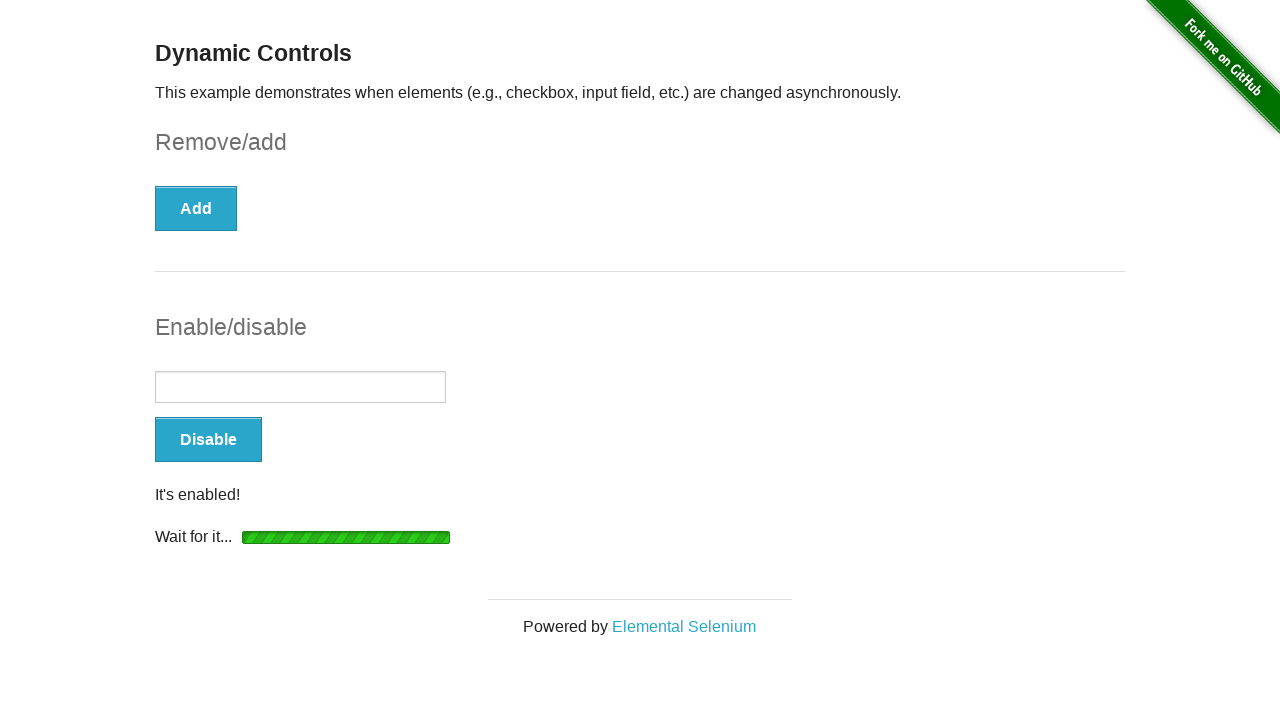

Verified text input is now enabled
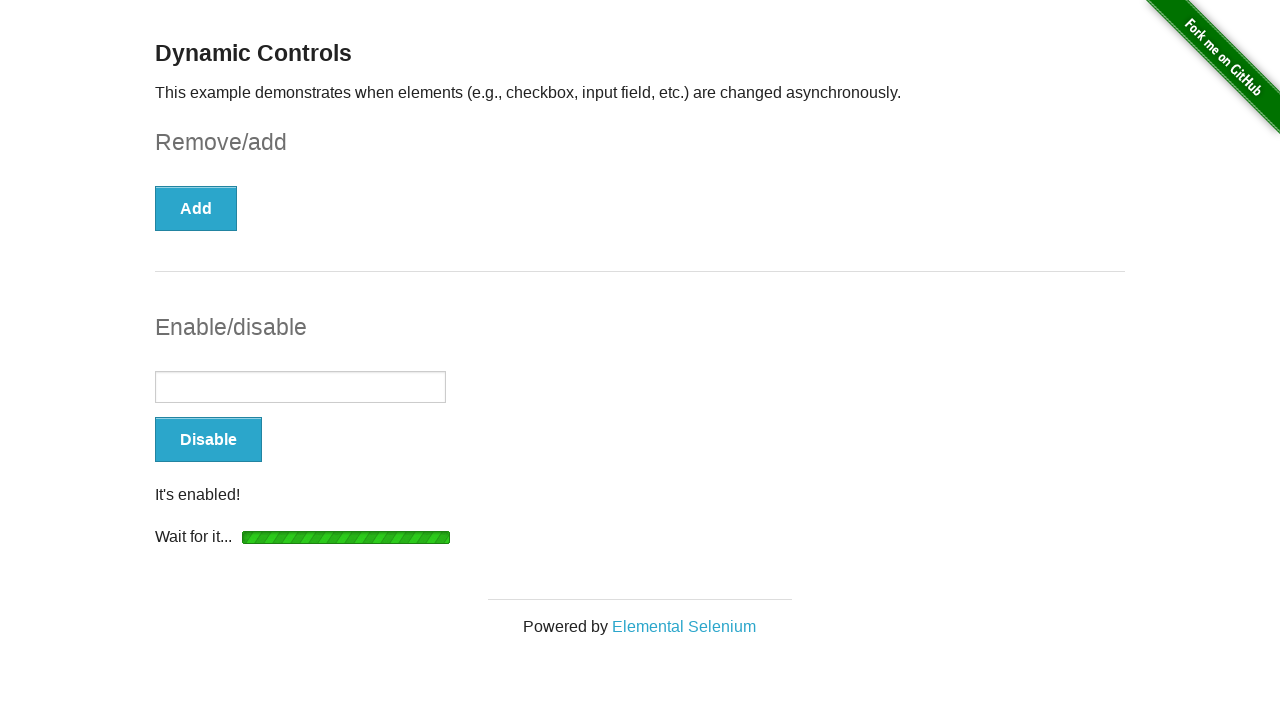

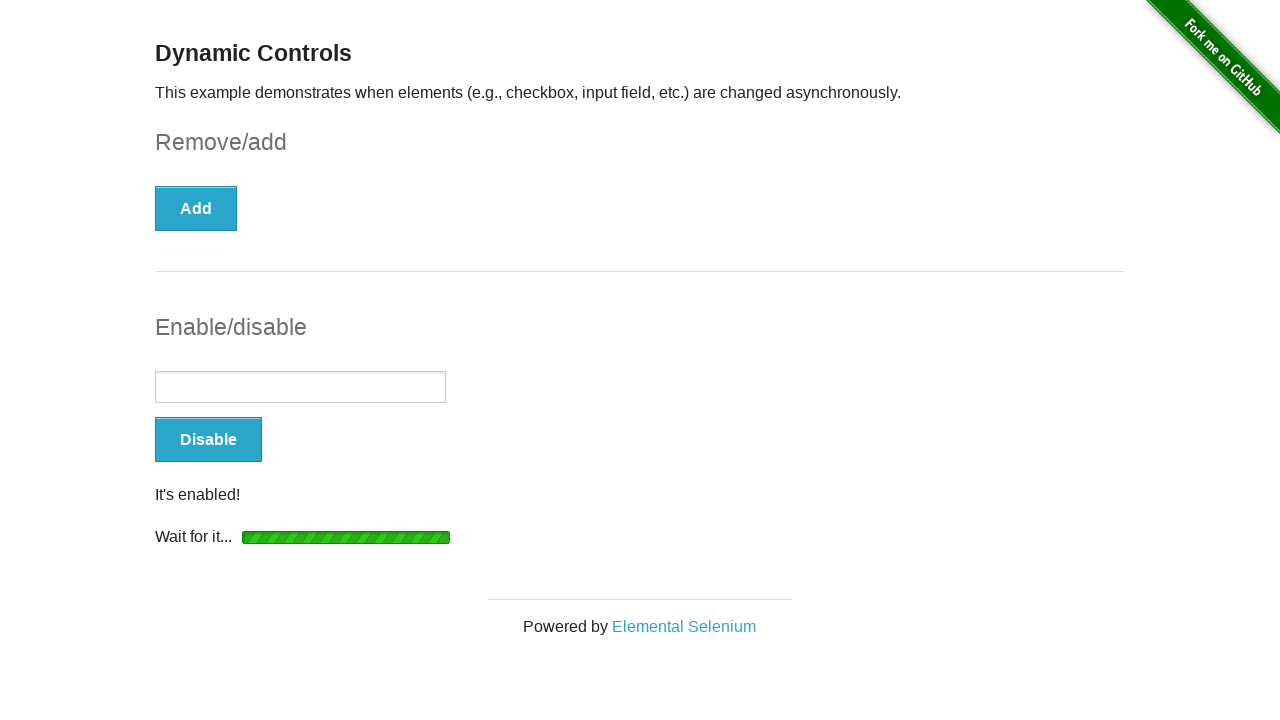